Tests that clearing a textbox removes its value

Starting URL: https://artoftesting.com/samplesiteforselenium

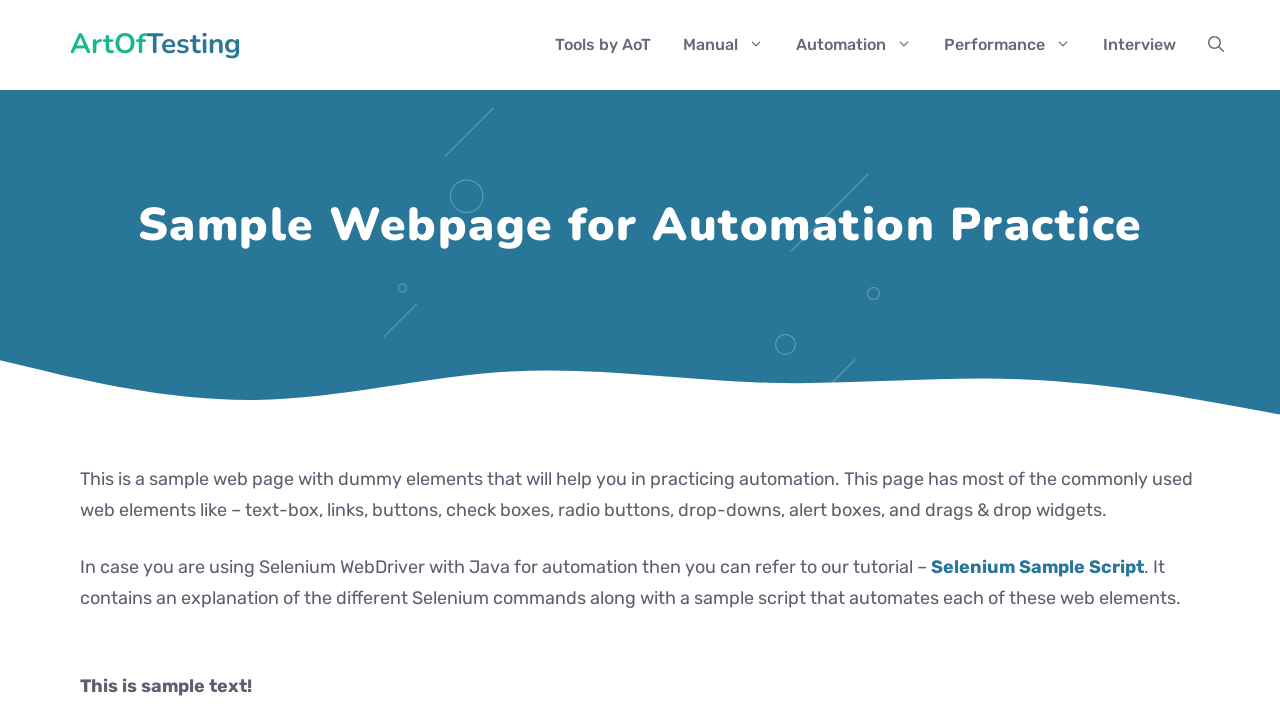

Filled textbox with '456' on #fname
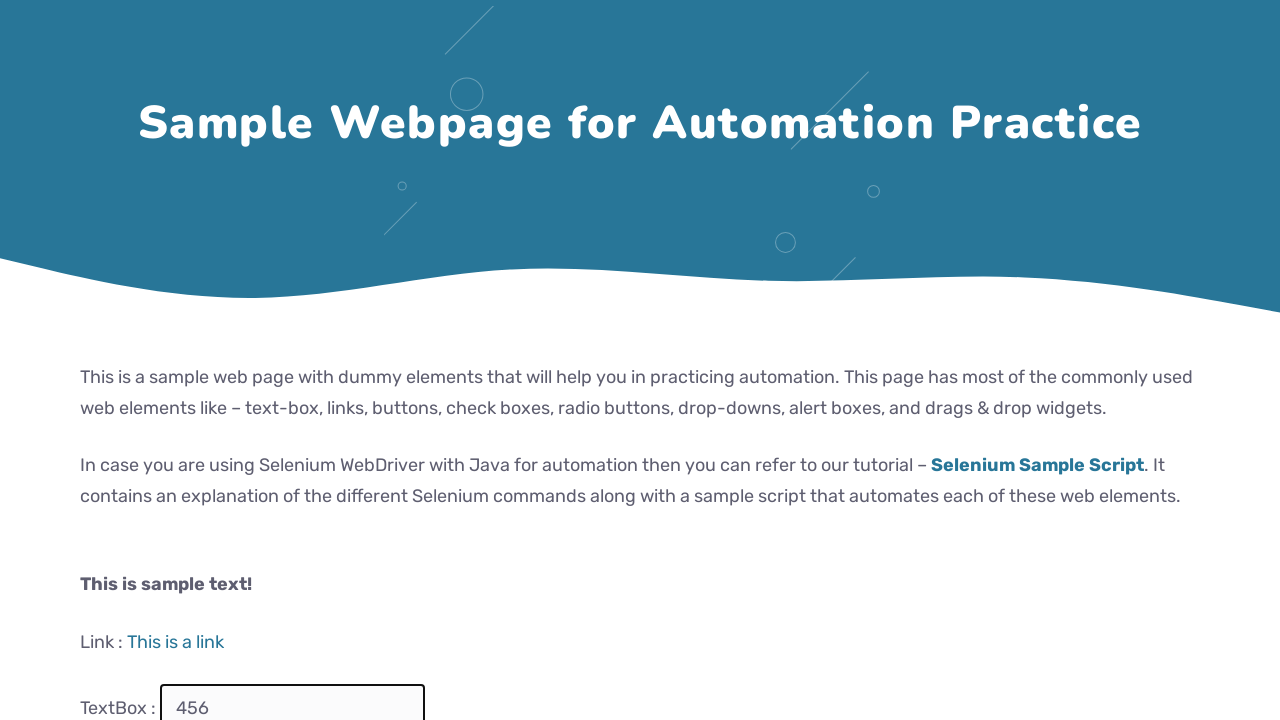

Cleared textbox by filling with empty string on #fname
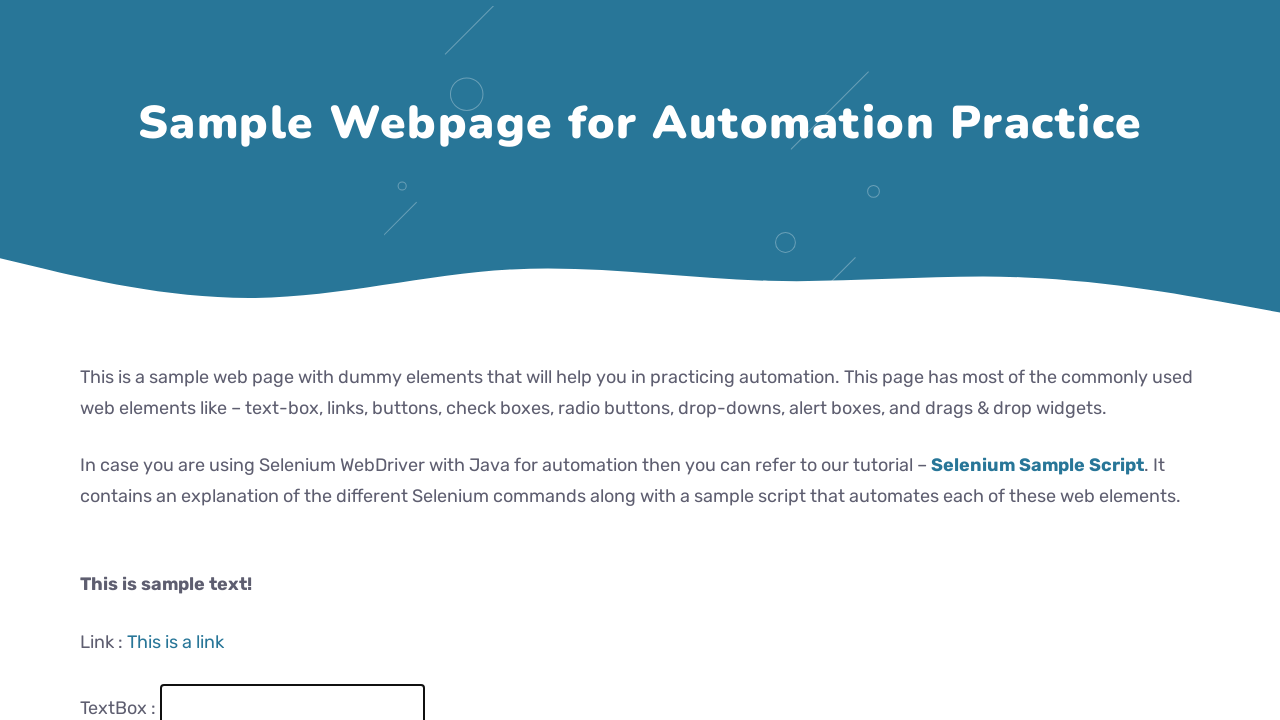

Retrieved textbox value to verify it is empty
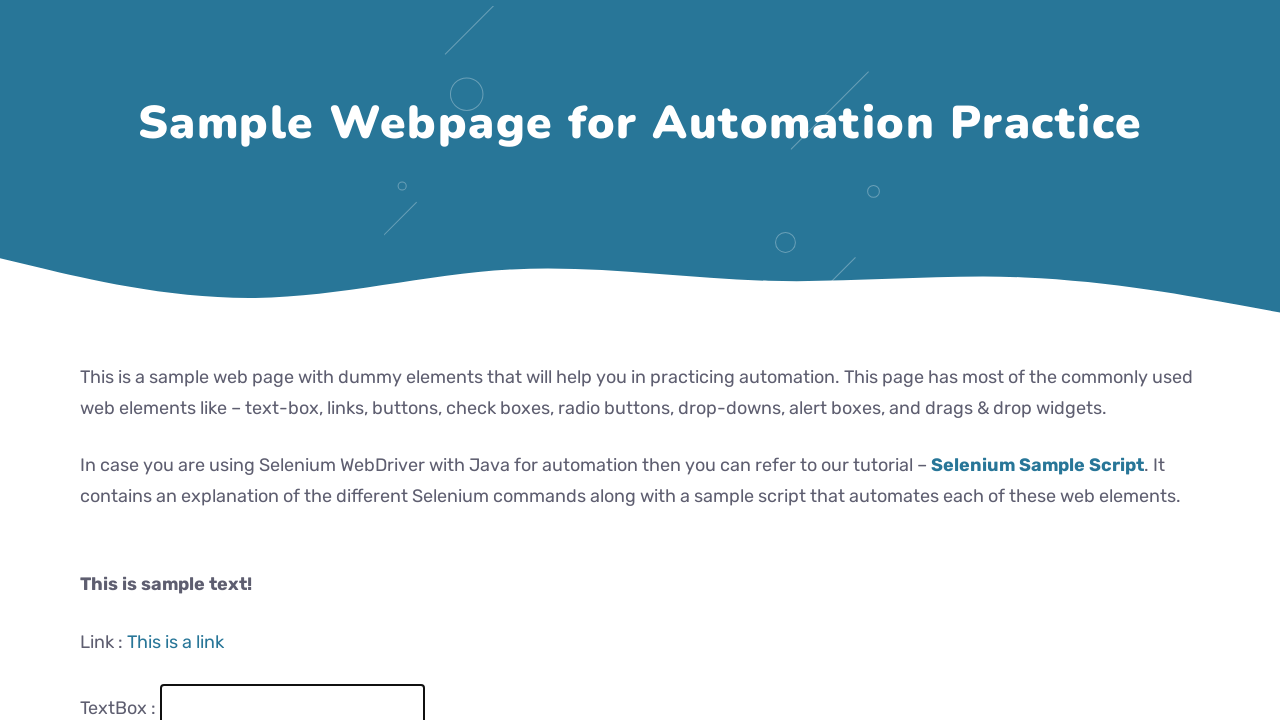

Assertion passed: textbox value is empty
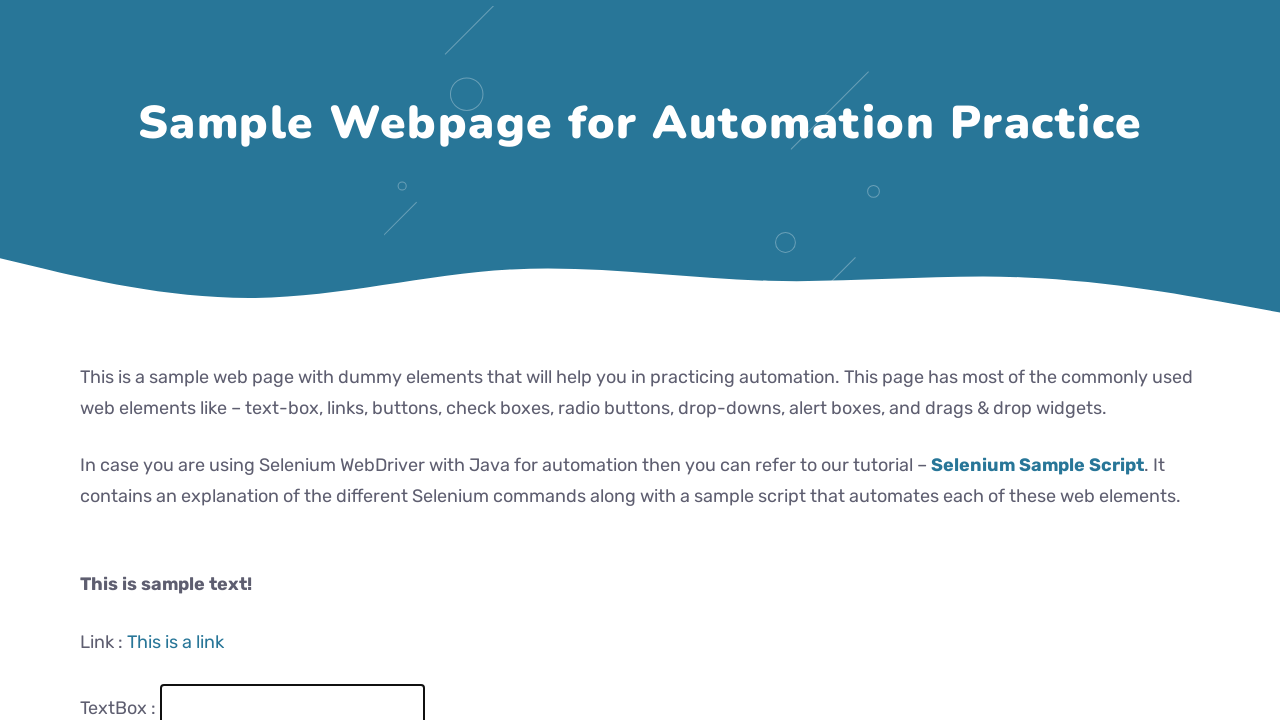

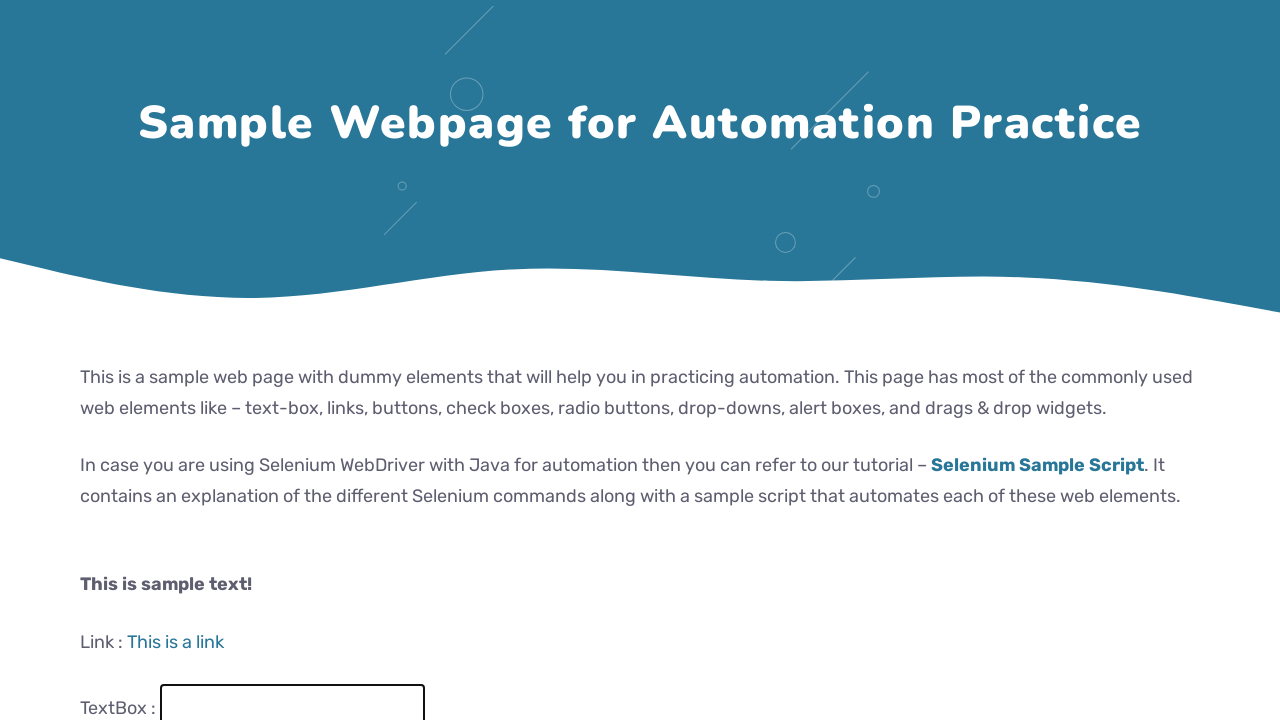